Navigates to a dropdown page and verifies the selected state of checkboxes

Starting URL: https://www.automationtesting.co.uk/dropdown.html

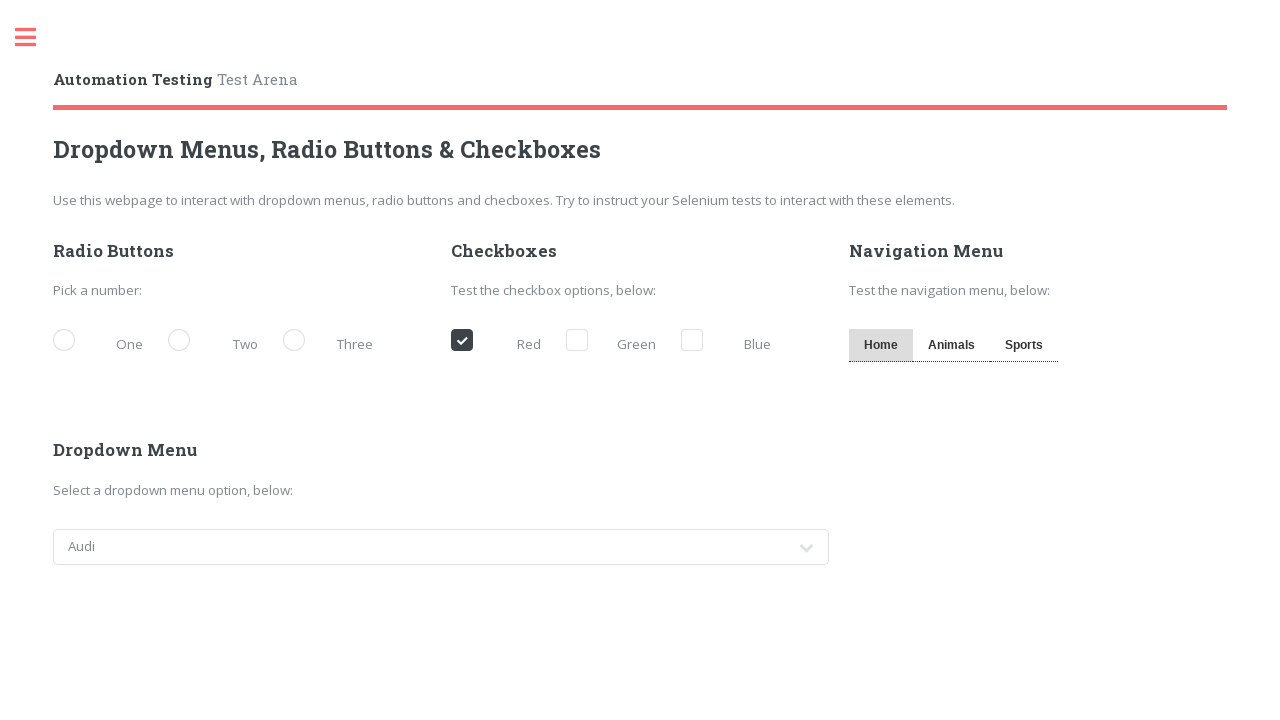

Navigated to dropdown page
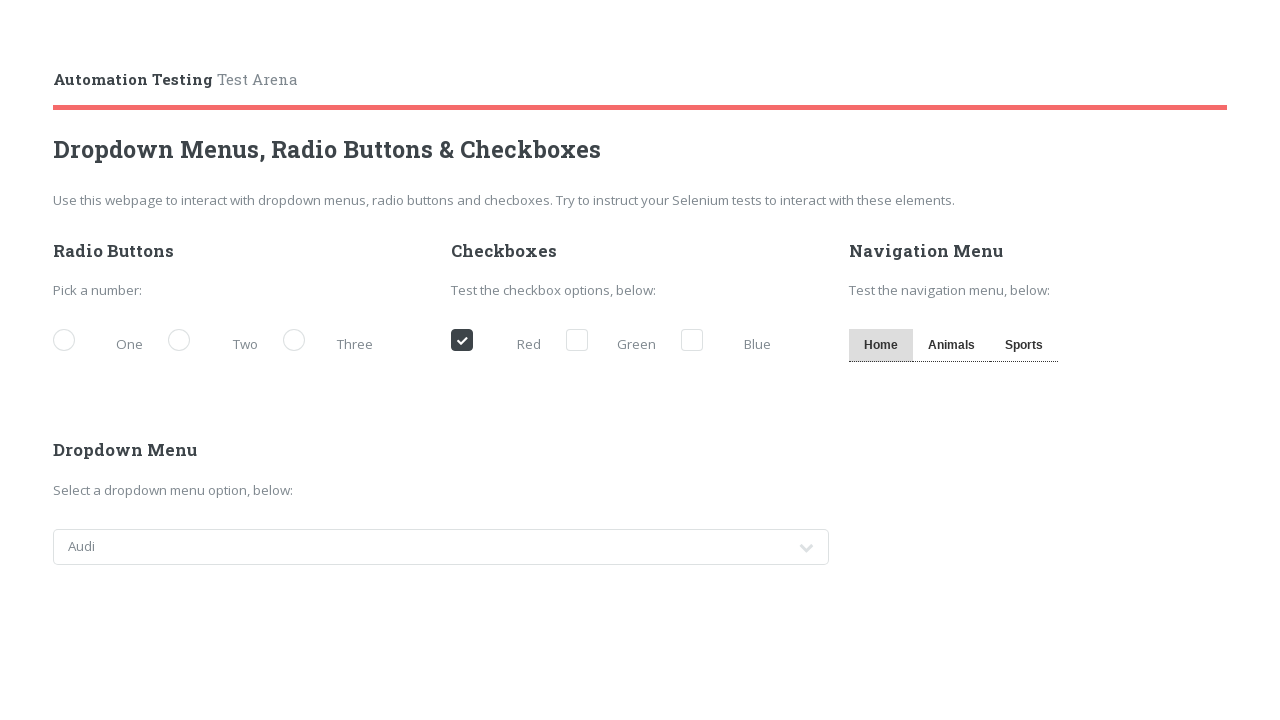

Verified red checkbox selected state: True
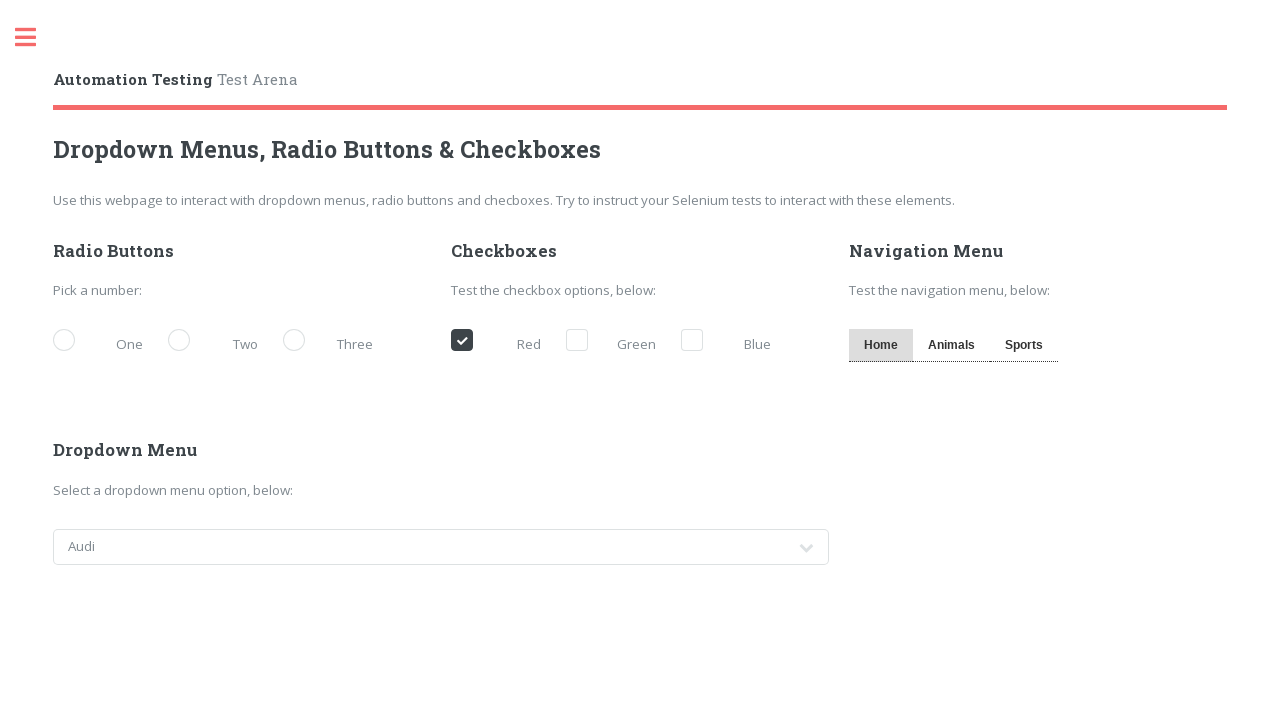

Verified green checkbox selected state: False
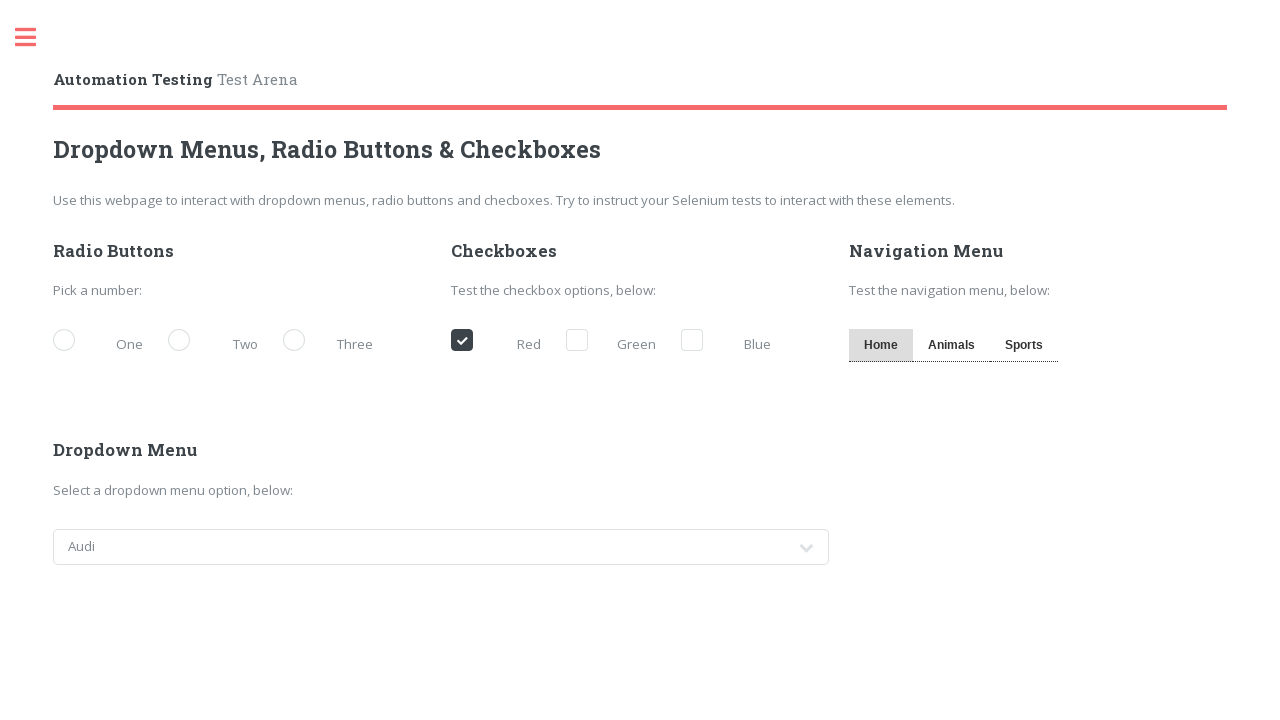

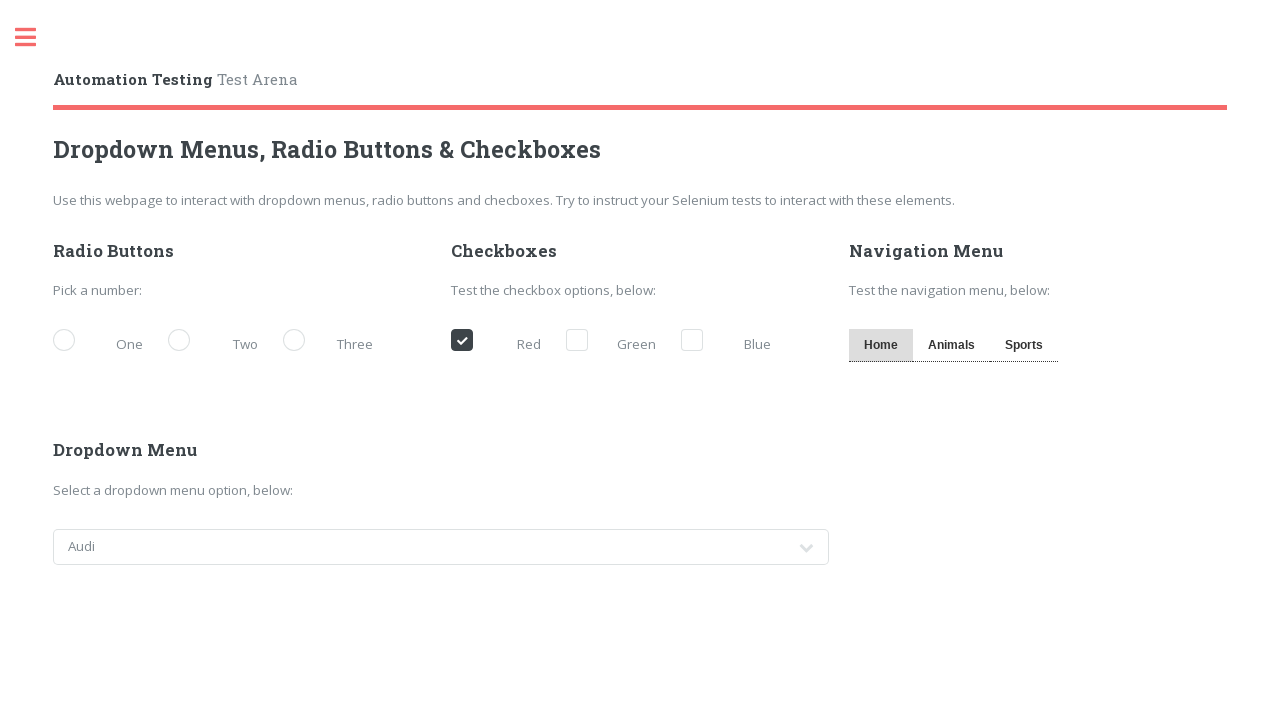